Tests that the Playwright homepage has "Playwright" in the title, verifies the "Get Started" link has the correct href attribute, clicks the link, and confirms navigation to the intro page.

Starting URL: https://playwright.dev/

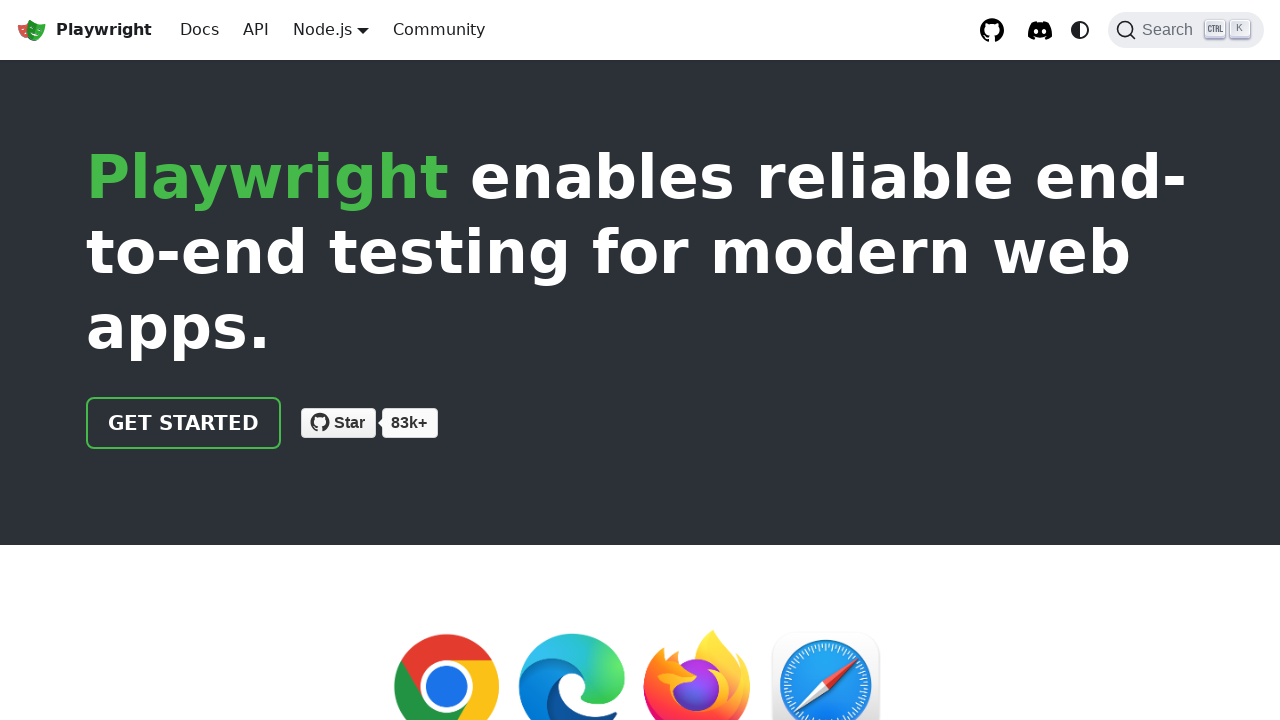

Verified page title contains 'Playwright'
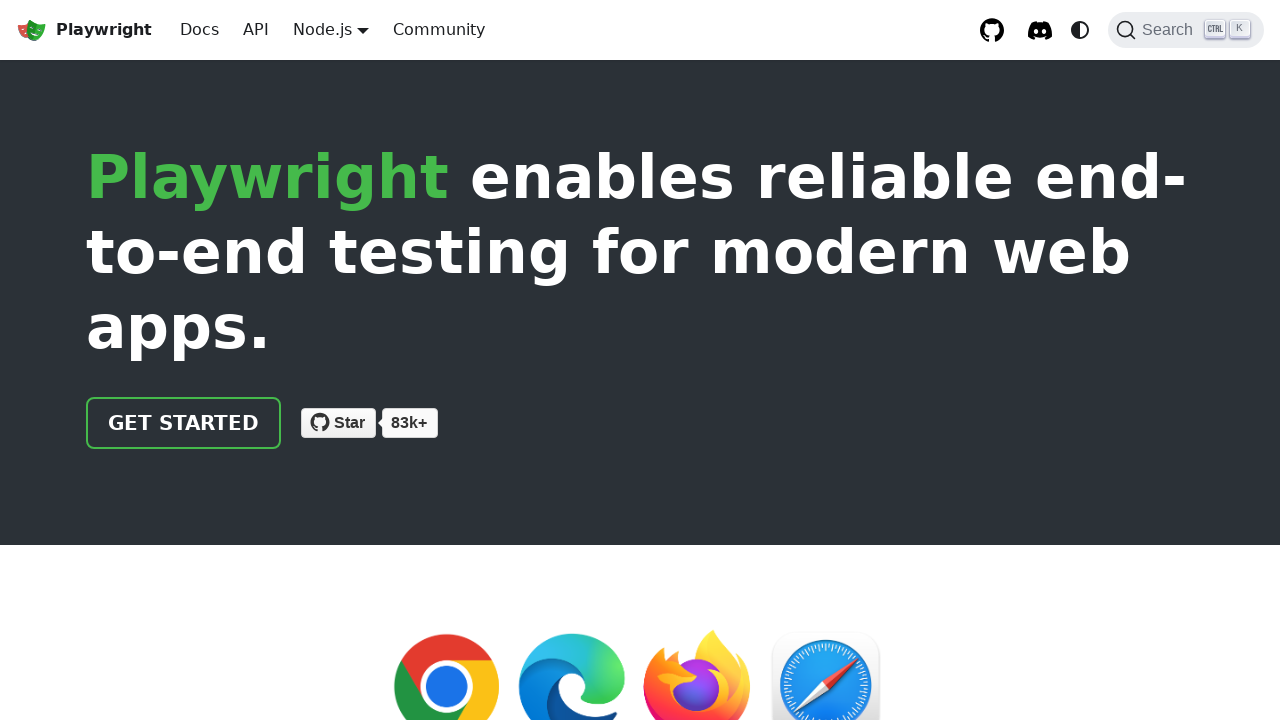

Located the 'Get Started' link element
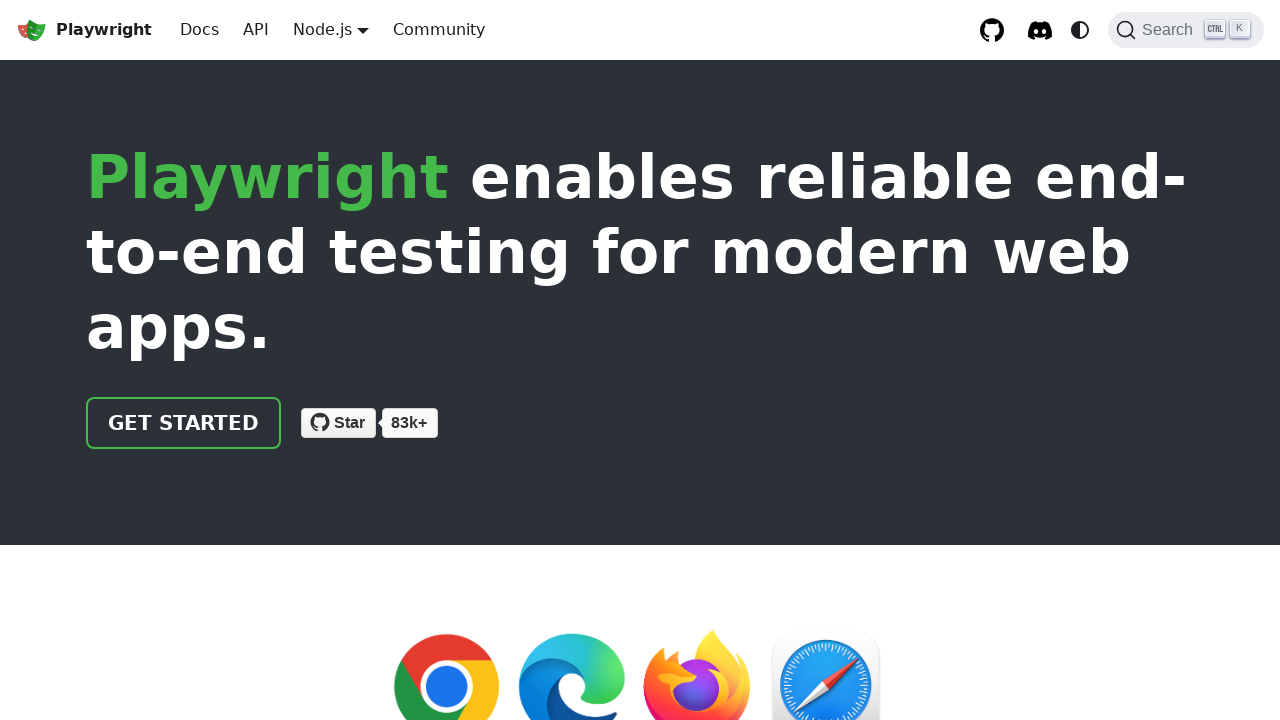

Verified 'Get Started' link has href attribute '/docs/intro'
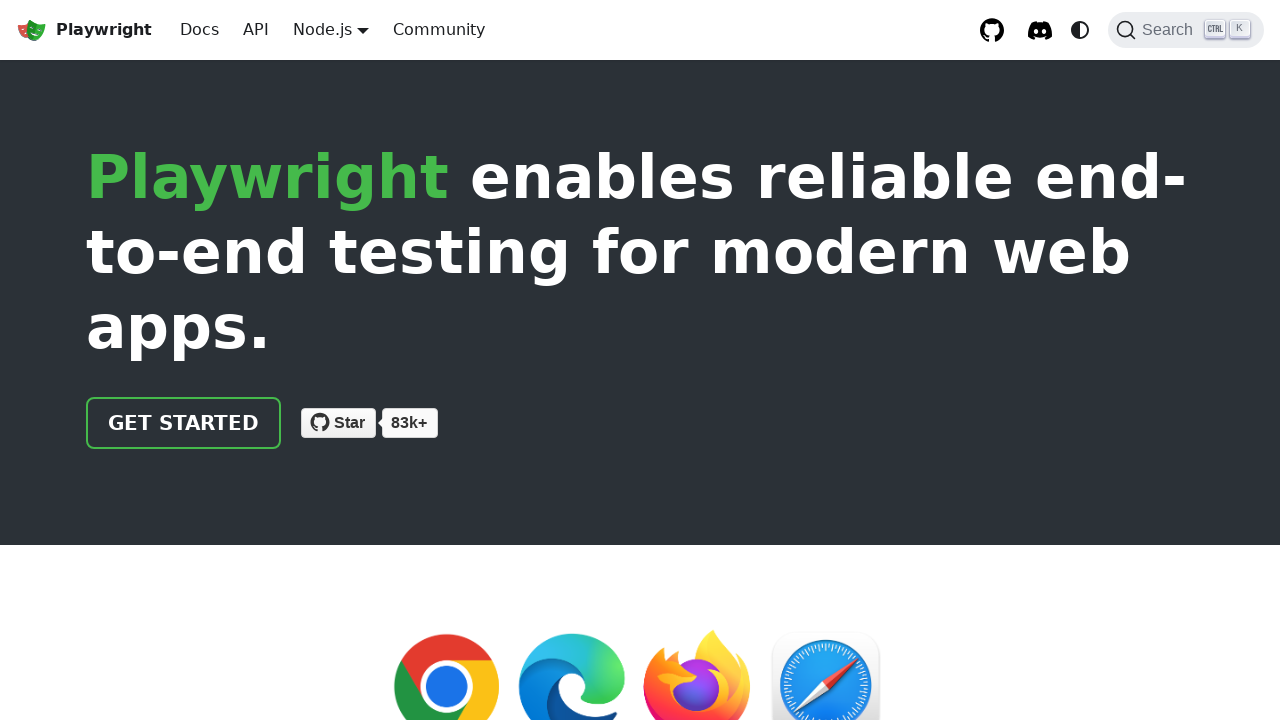

Clicked the 'Get Started' link at (184, 423) on text=Get Started
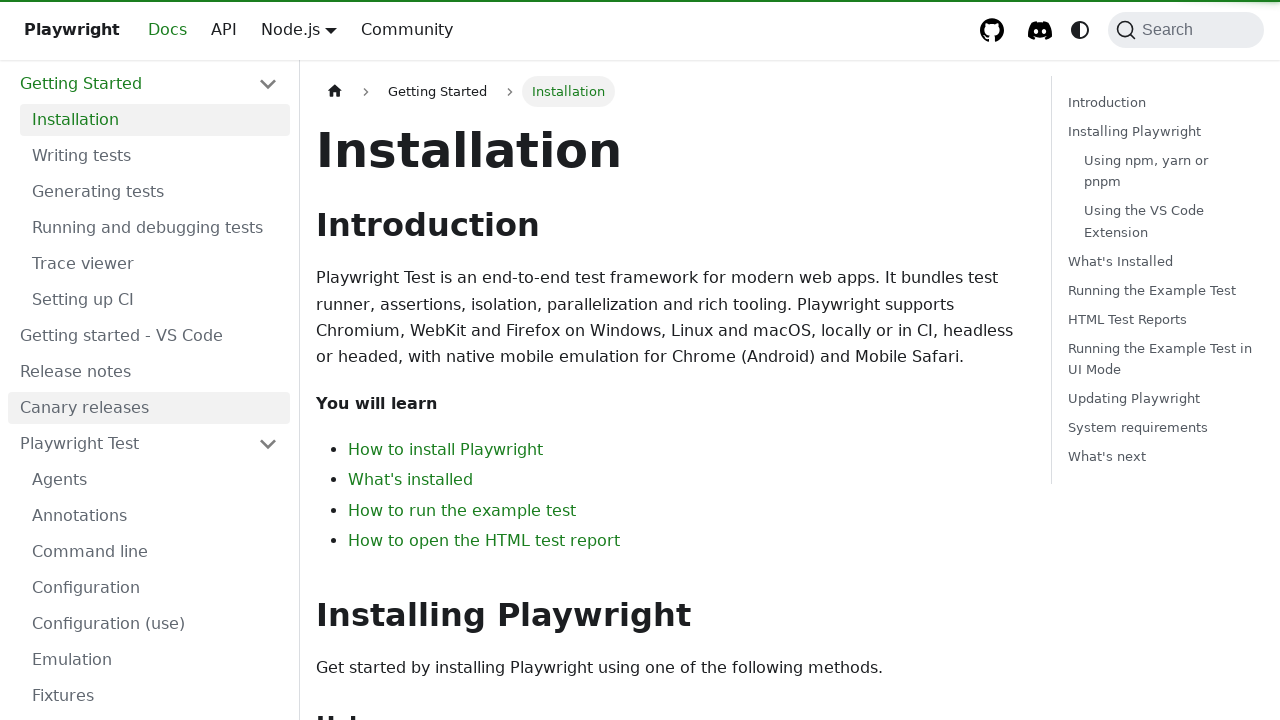

Verified navigation to intro page
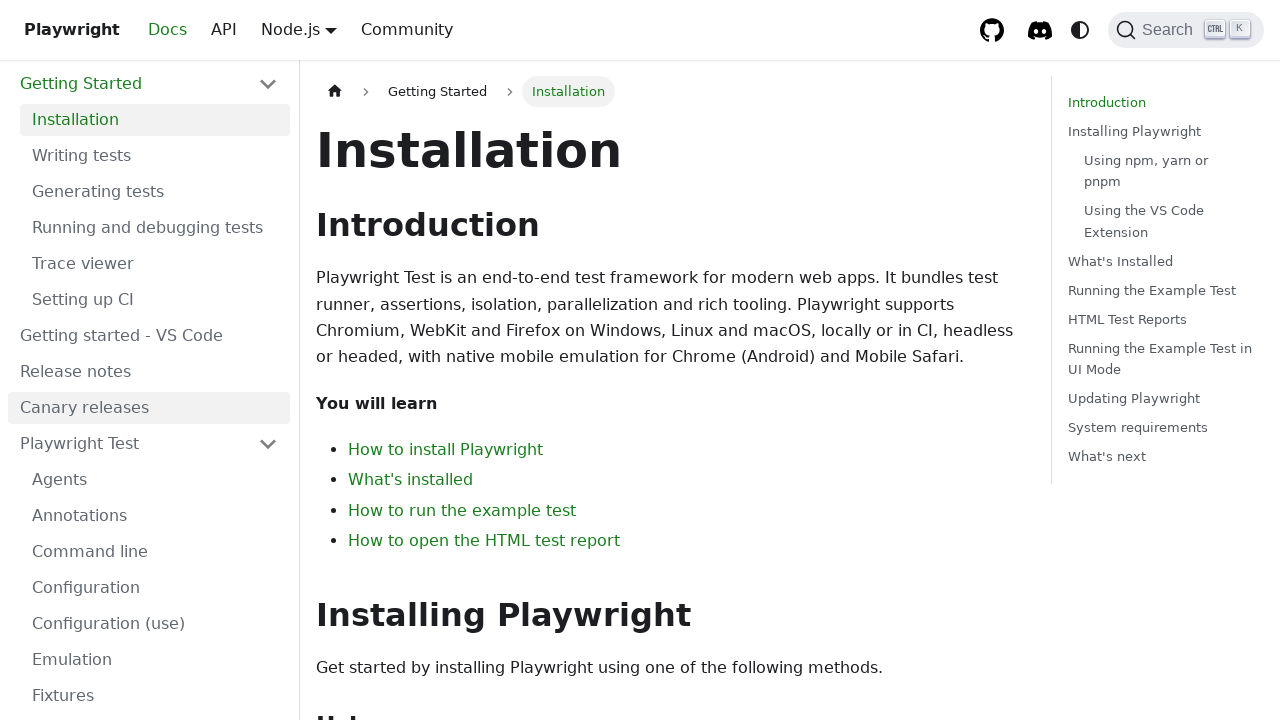

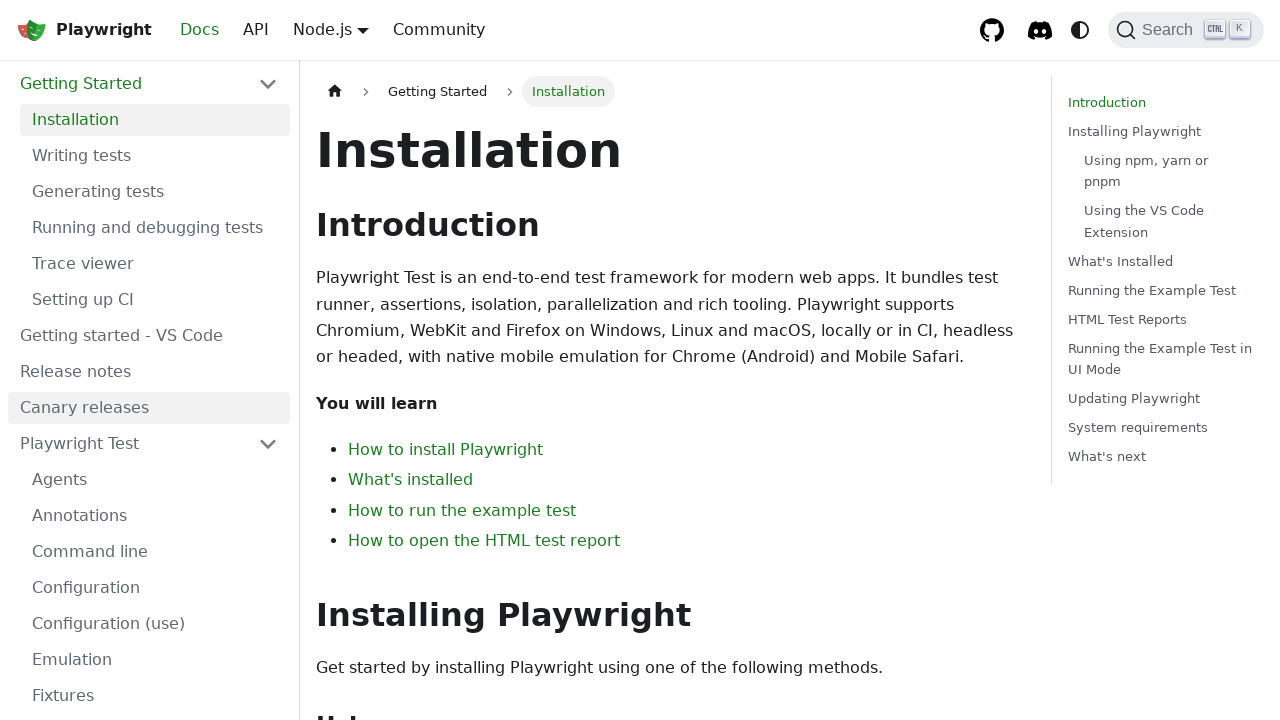